Tests that clicking the "Discussion Forums" link in the footer navigates to the correct page

Starting URL: https://scratch.mit.edu

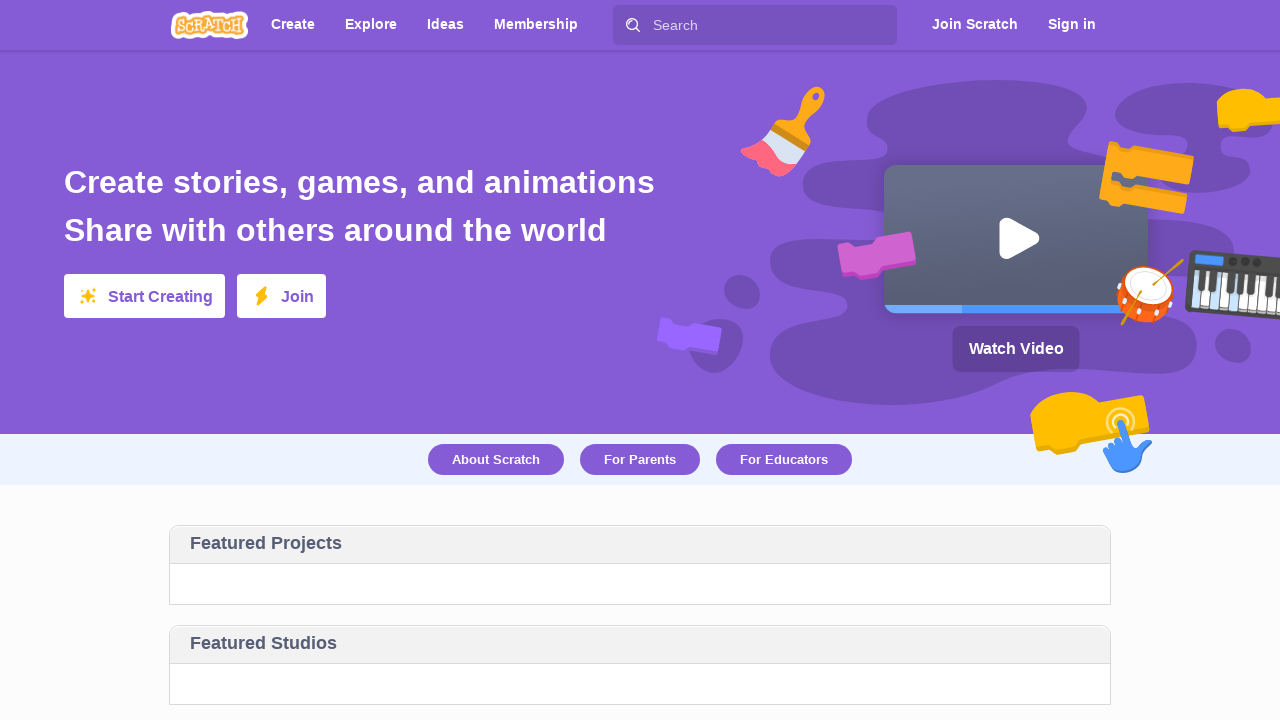

Footer element loaded
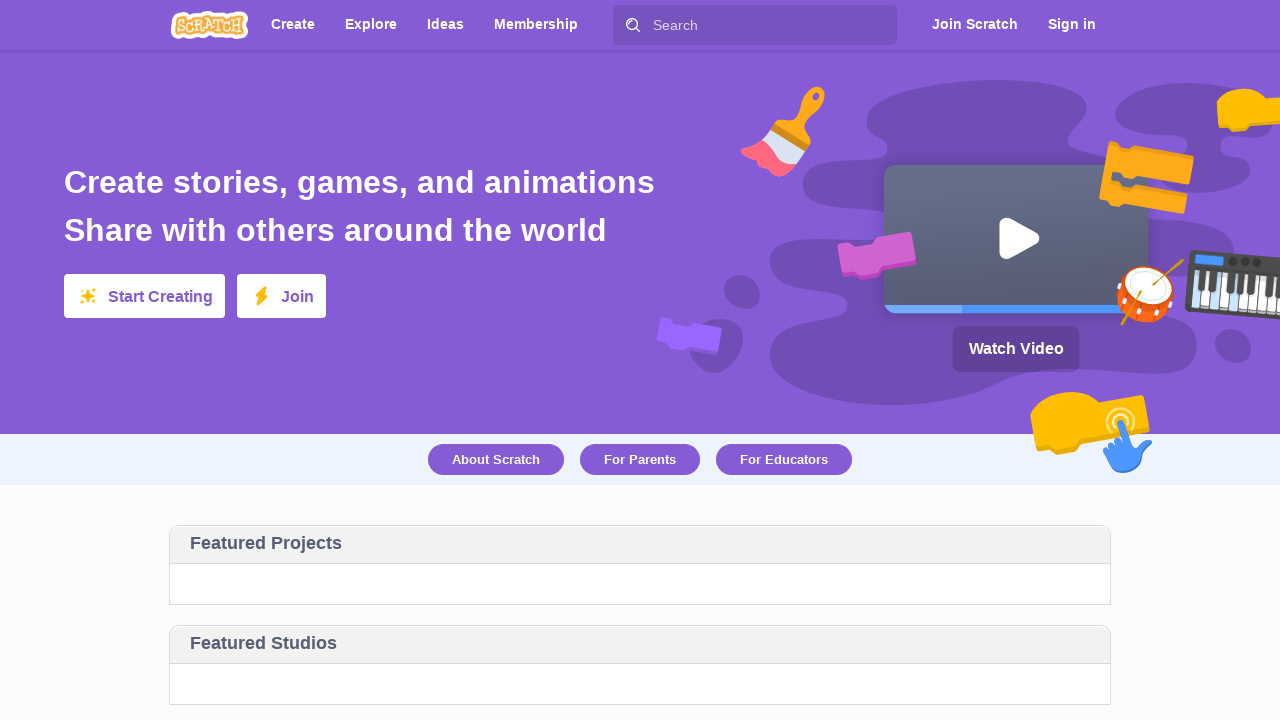

Clicked 'Discussion Forums' link in footer at (422, 510) on #footer >> text=Discussion Forums
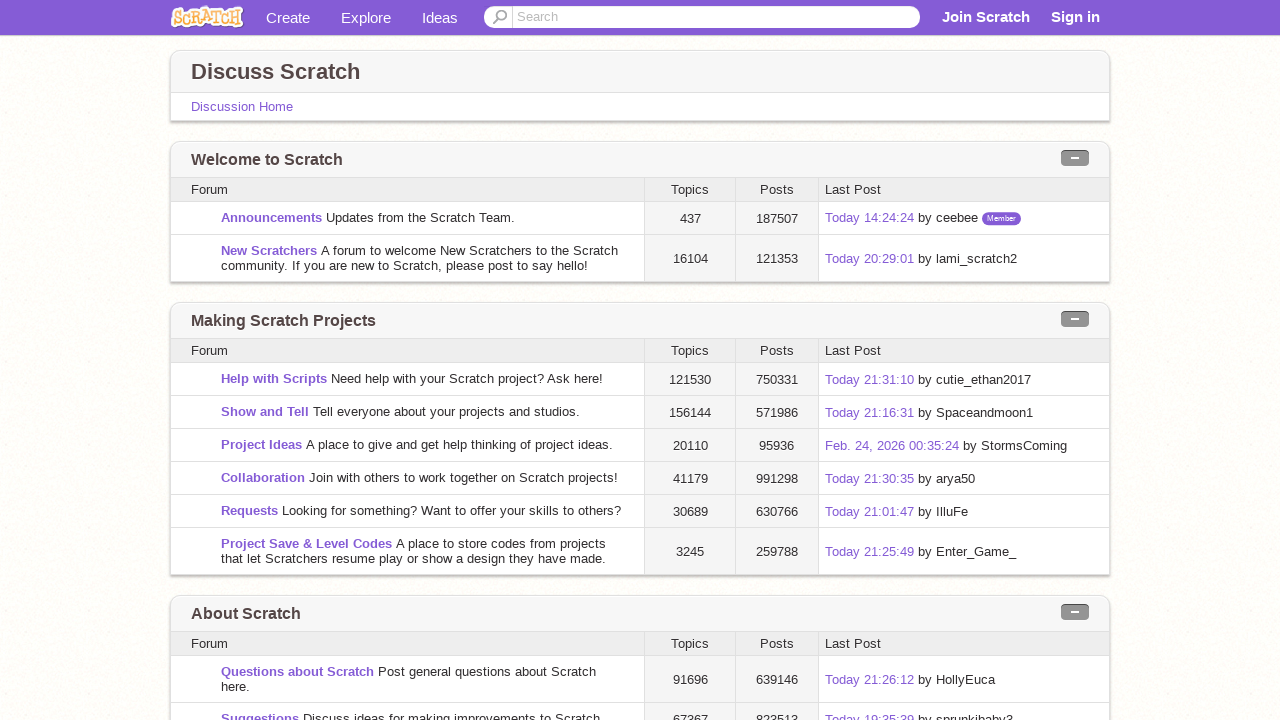

Navigated to Discussion Forums page (URL ends with /discuss/)
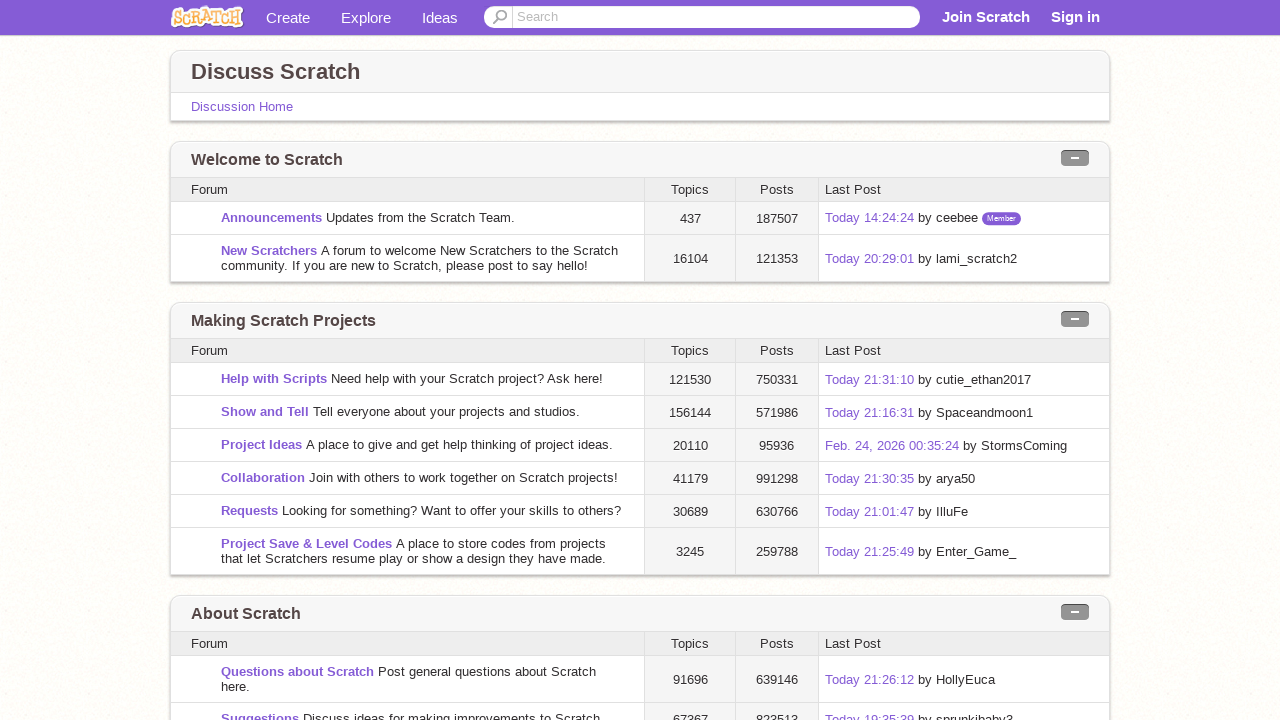

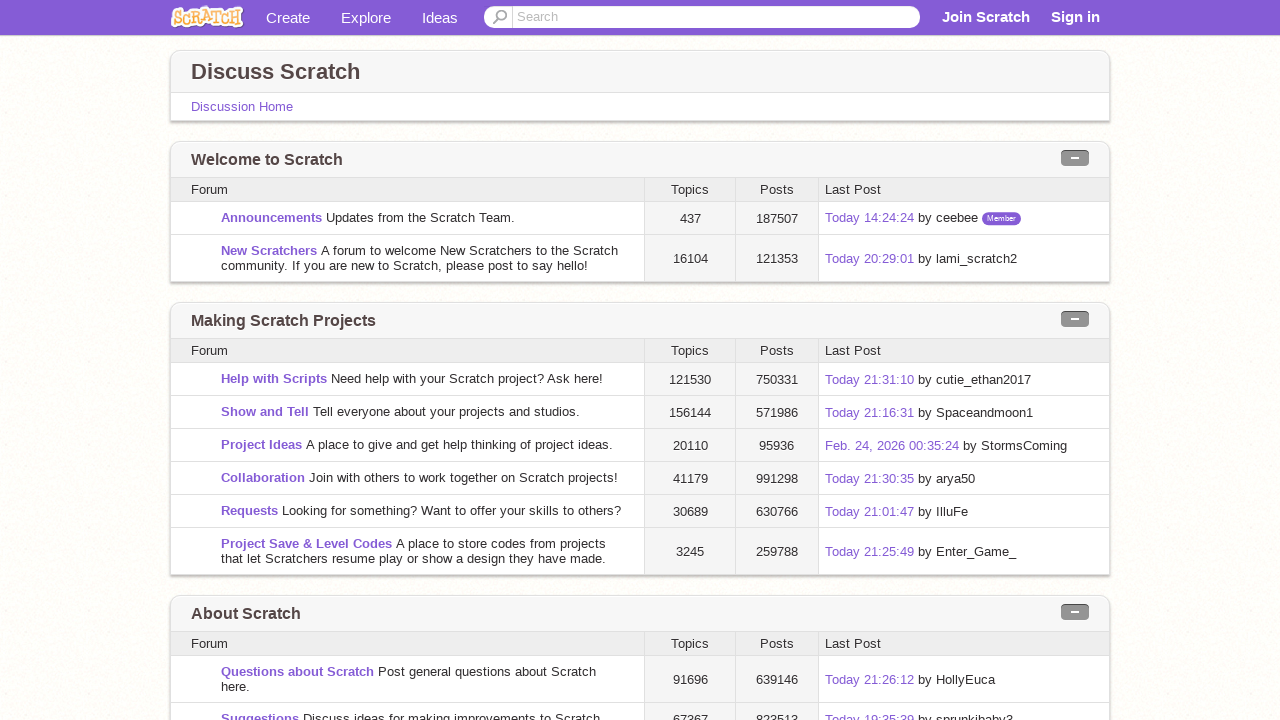